Tests radio button functionality by clicking a radio button and verifying it becomes selected on an automation practice page

Starting URL: https://www.rahulshettyacademy.com/AutomationPractice/

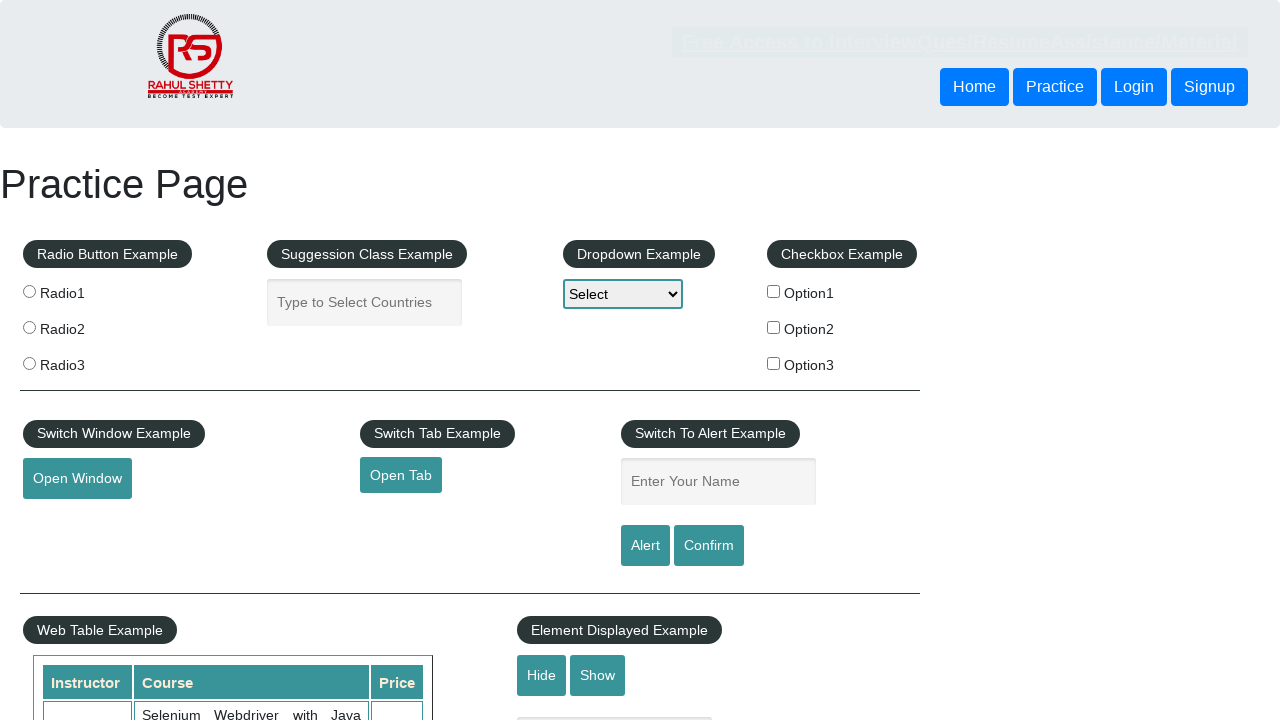

Clicked the first radio button (radio1) at (29, 291) on input[value='radio1']
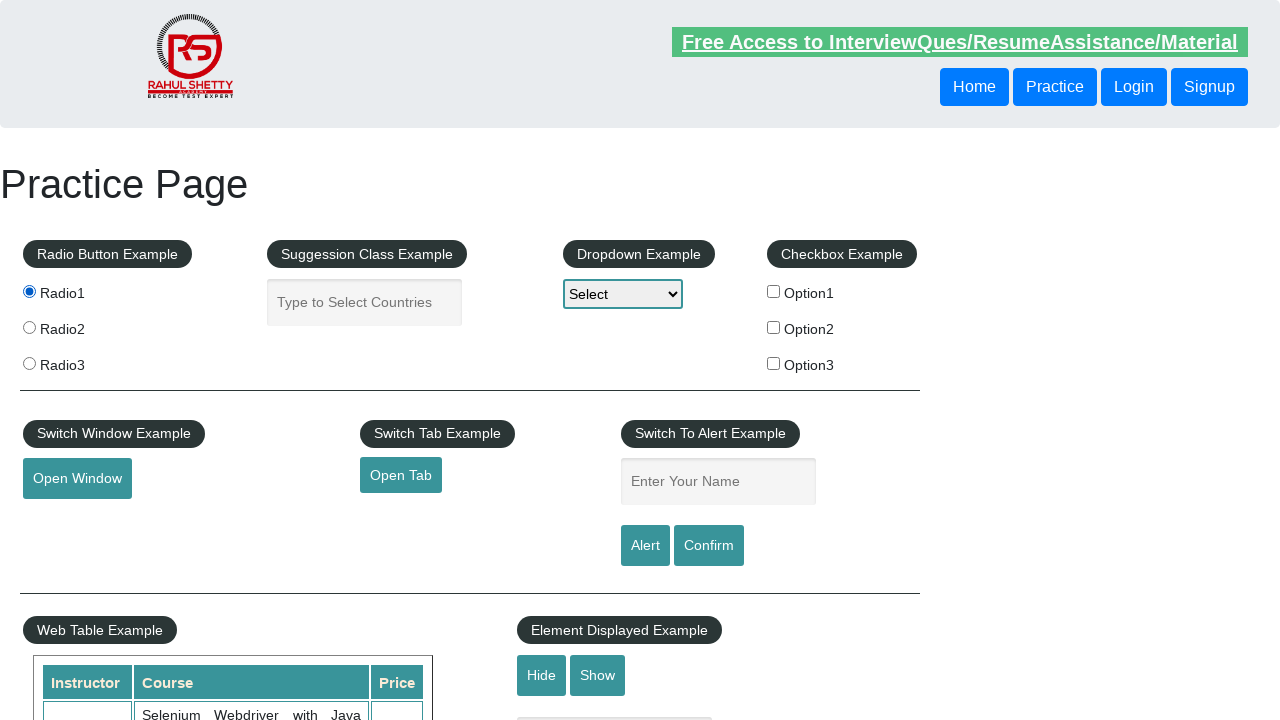

Verified that the first radio button is selected
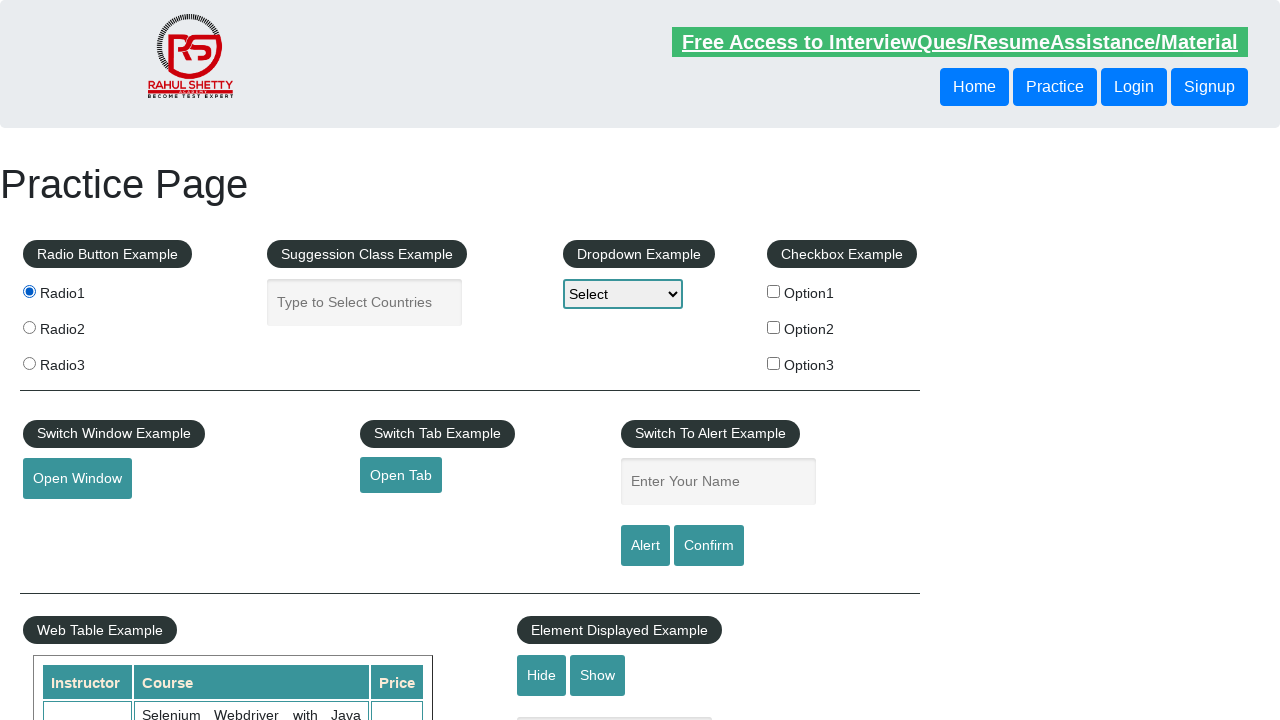

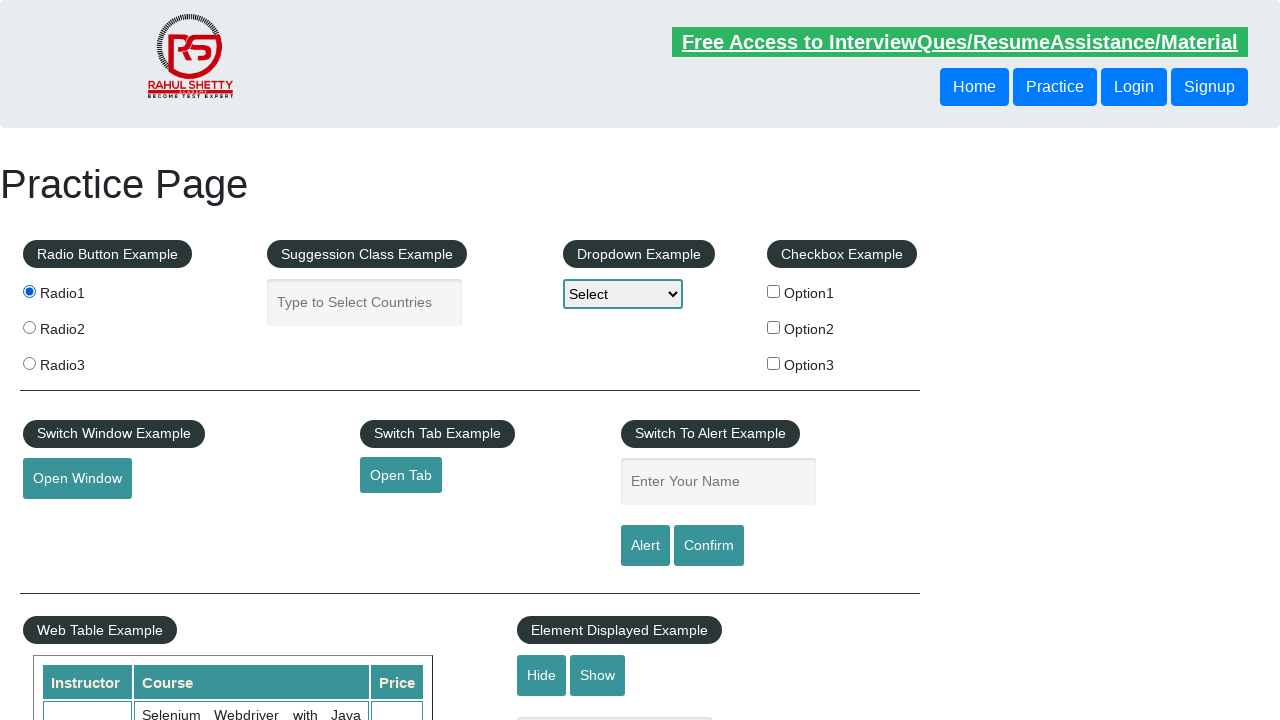